Tests draggable functionality by clicking, holding, and moving an element to a new position

Starting URL: https://jqueryui.com/draggable/

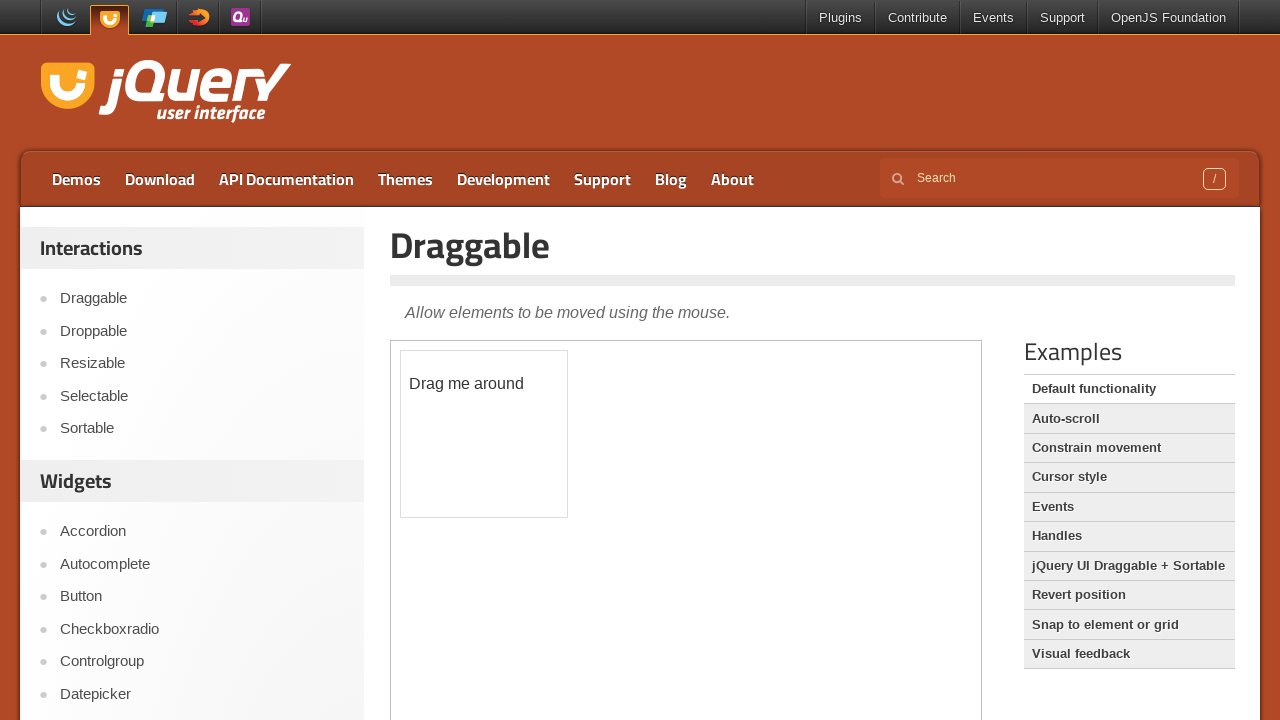

Located the demo iframe
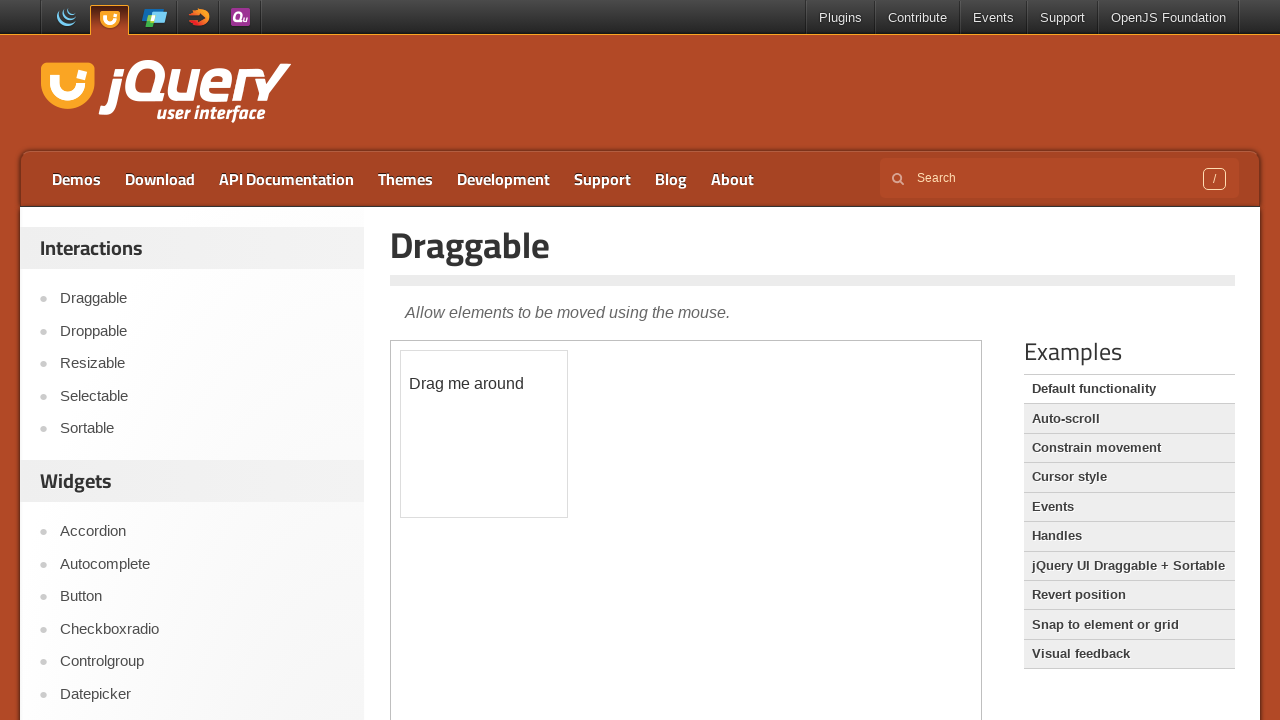

Located the draggable element
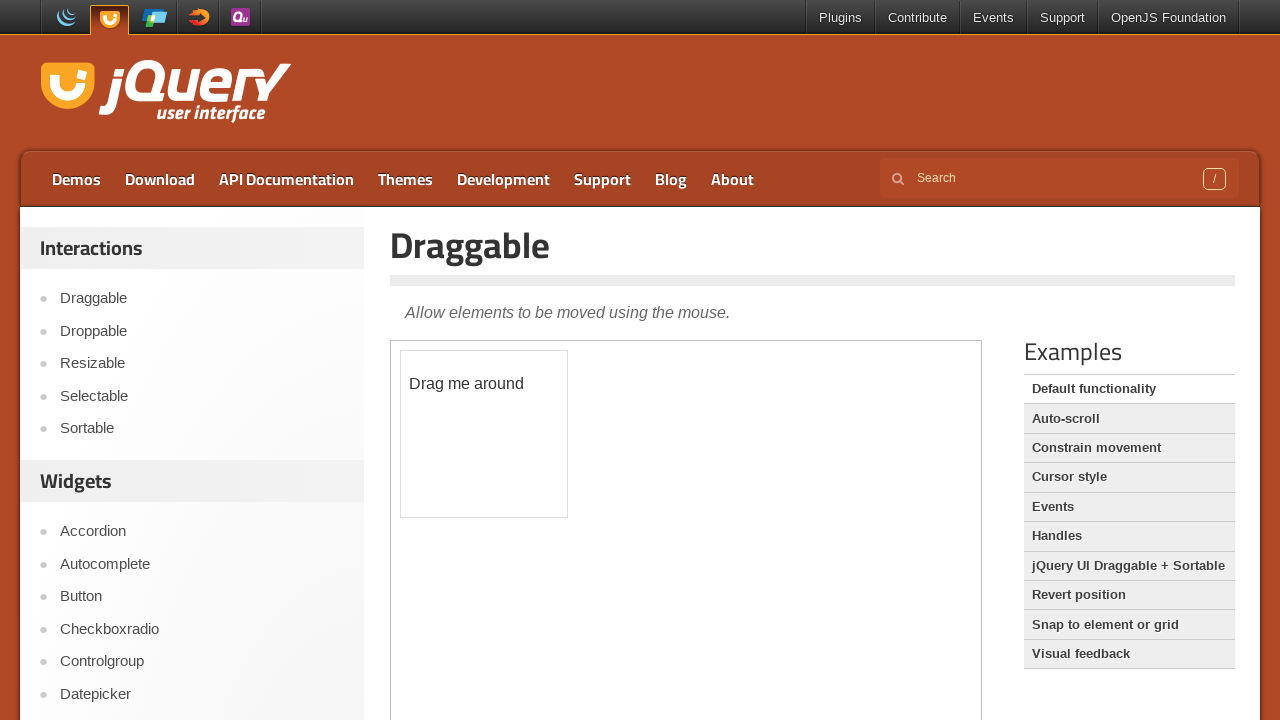

Dragged the element to new position (70px right, 10px down) at (471, 361)
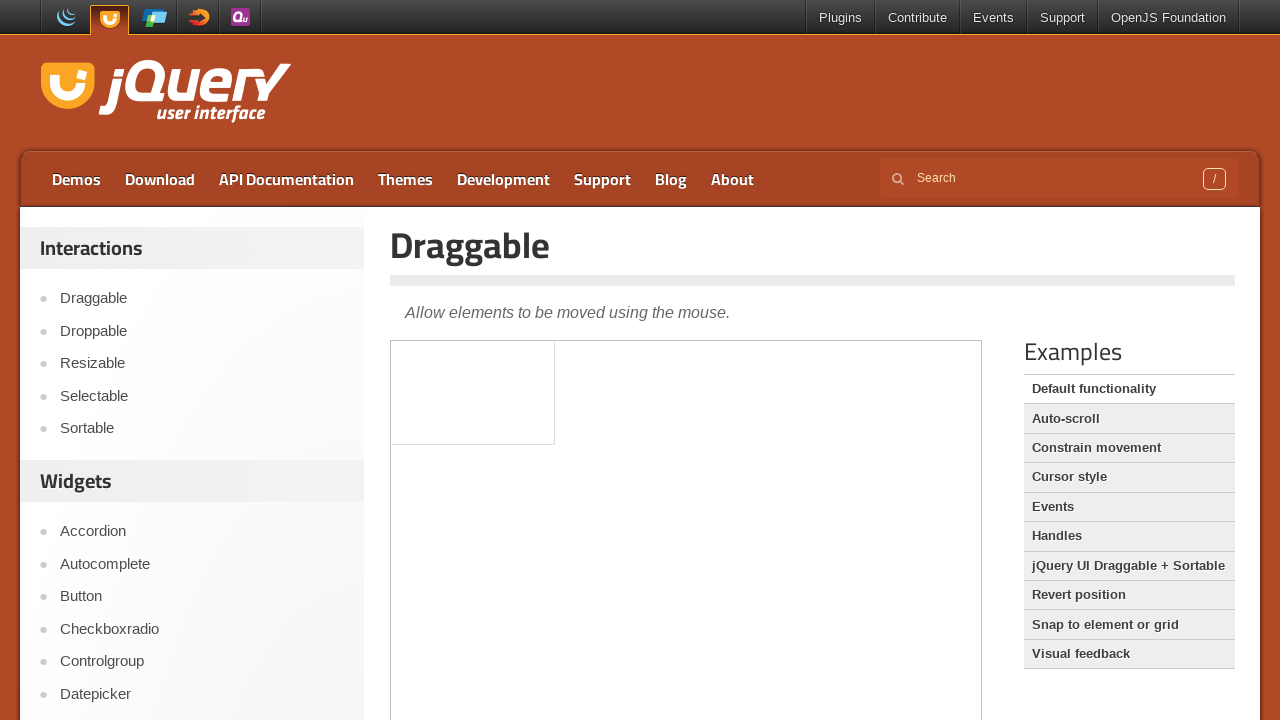

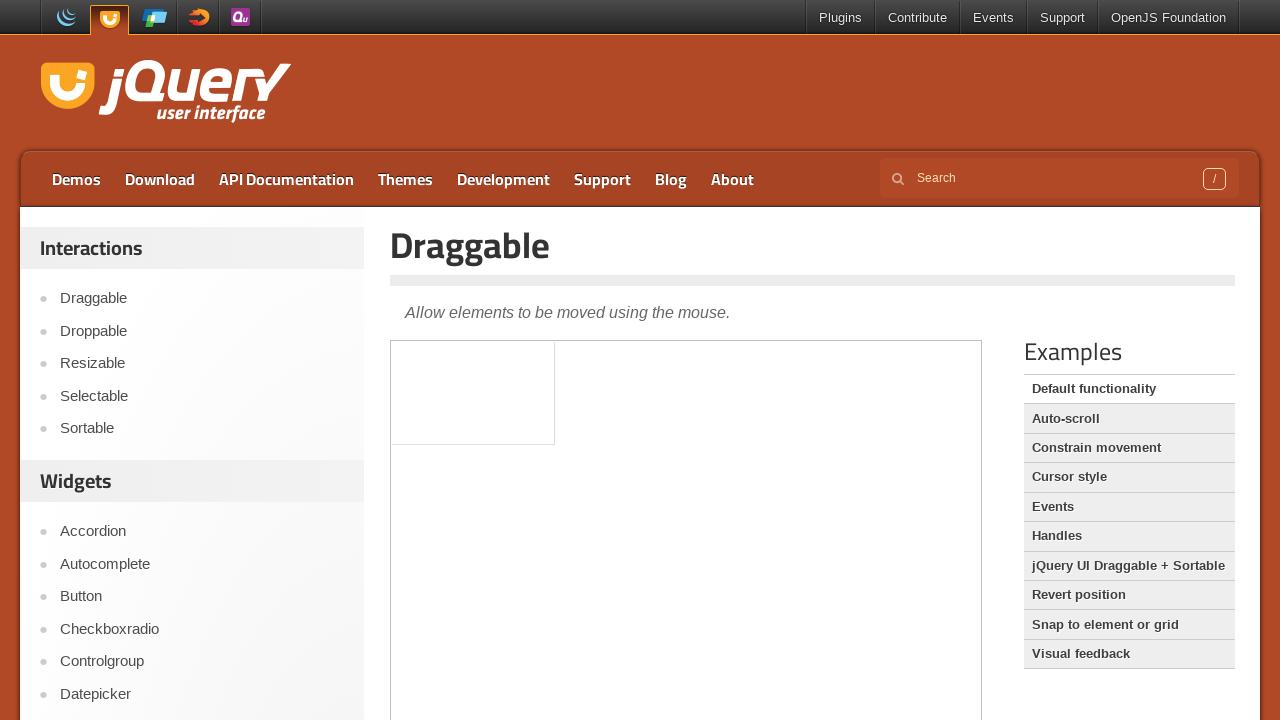